Tests a web form by entering text into a text box and clicking the submit button, then verifying a message is displayed

Starting URL: https://www.selenium.dev/selenium/web/web-form.html

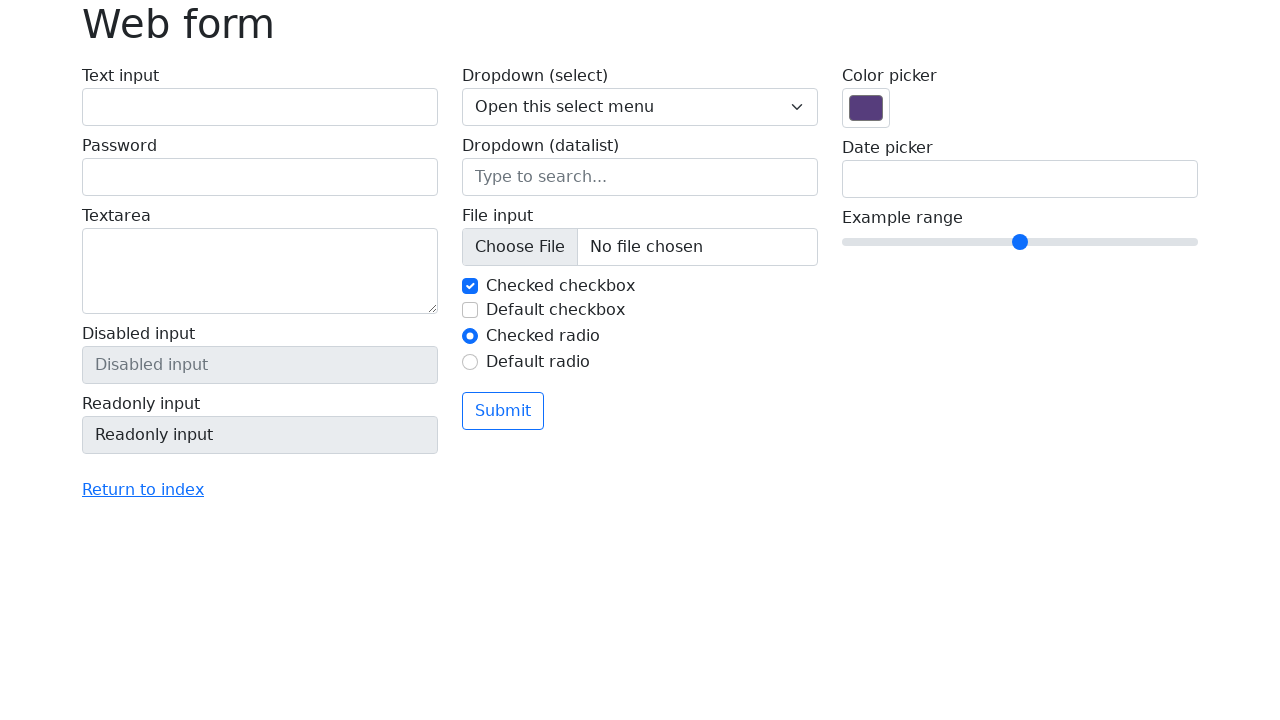

Entered 'Selenium' into the text input field on input[name='my-text']
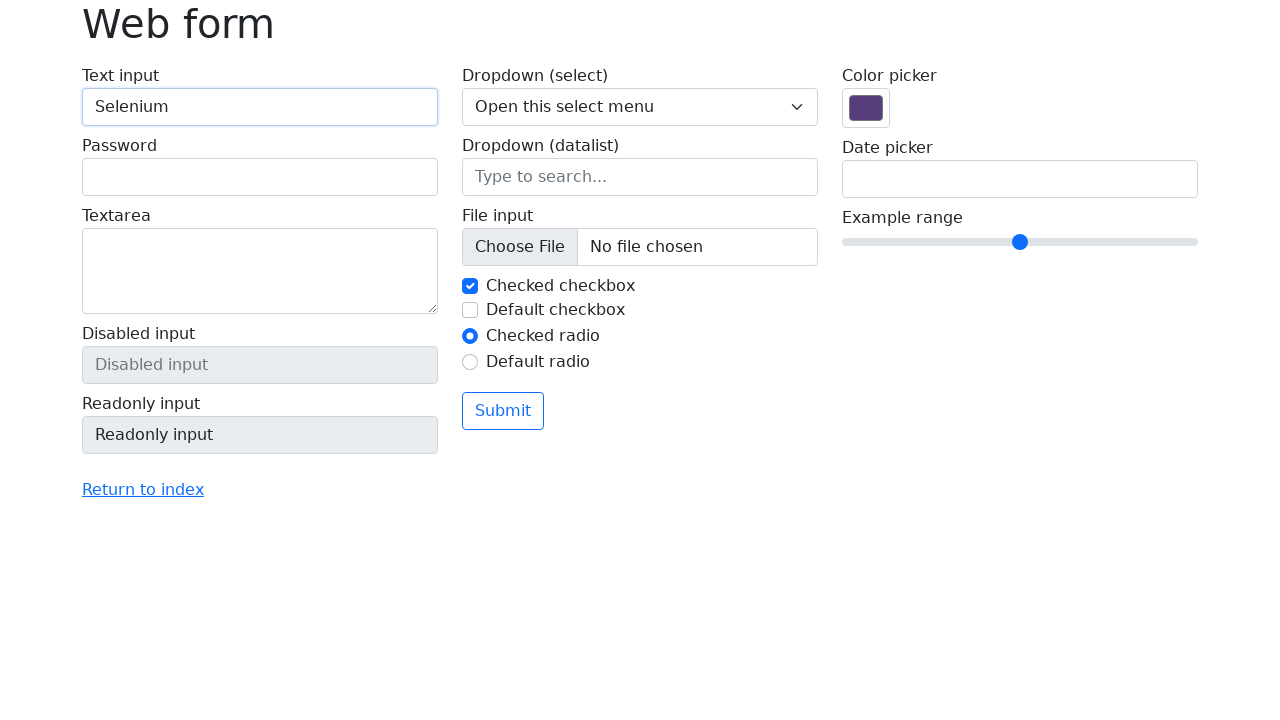

Clicked the submit button at (503, 411) on button
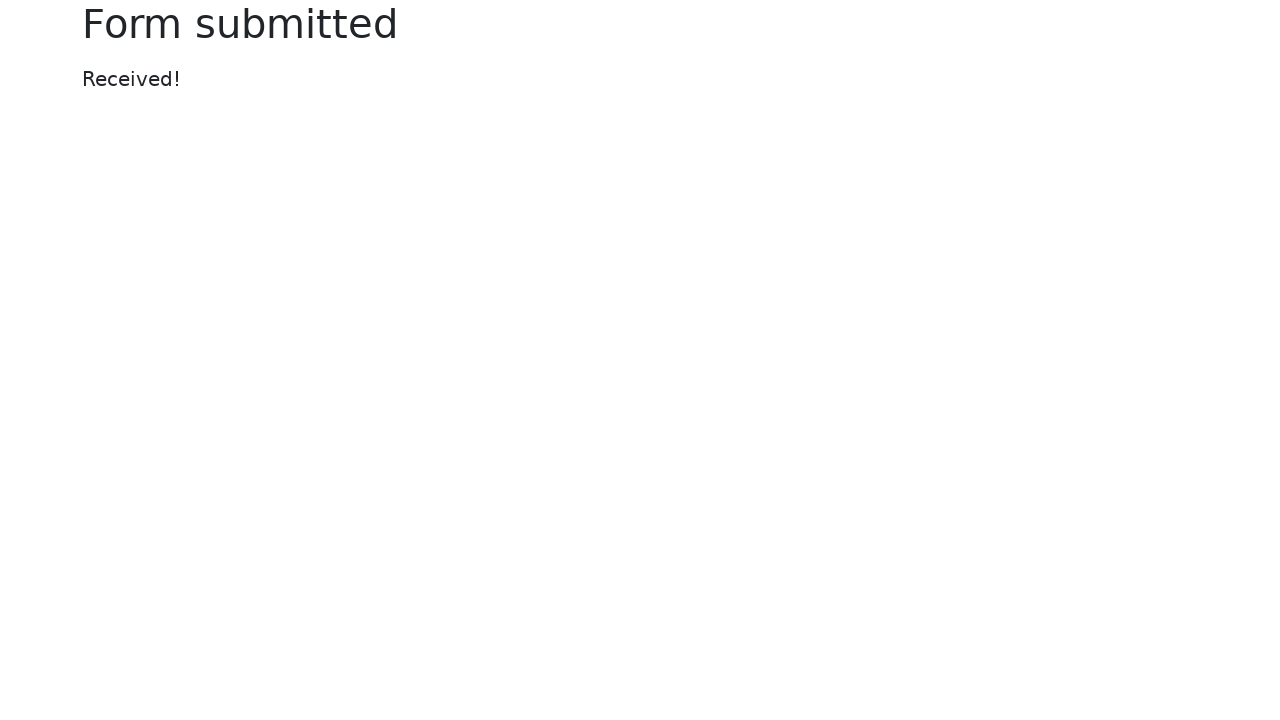

Verified that the success message element appeared
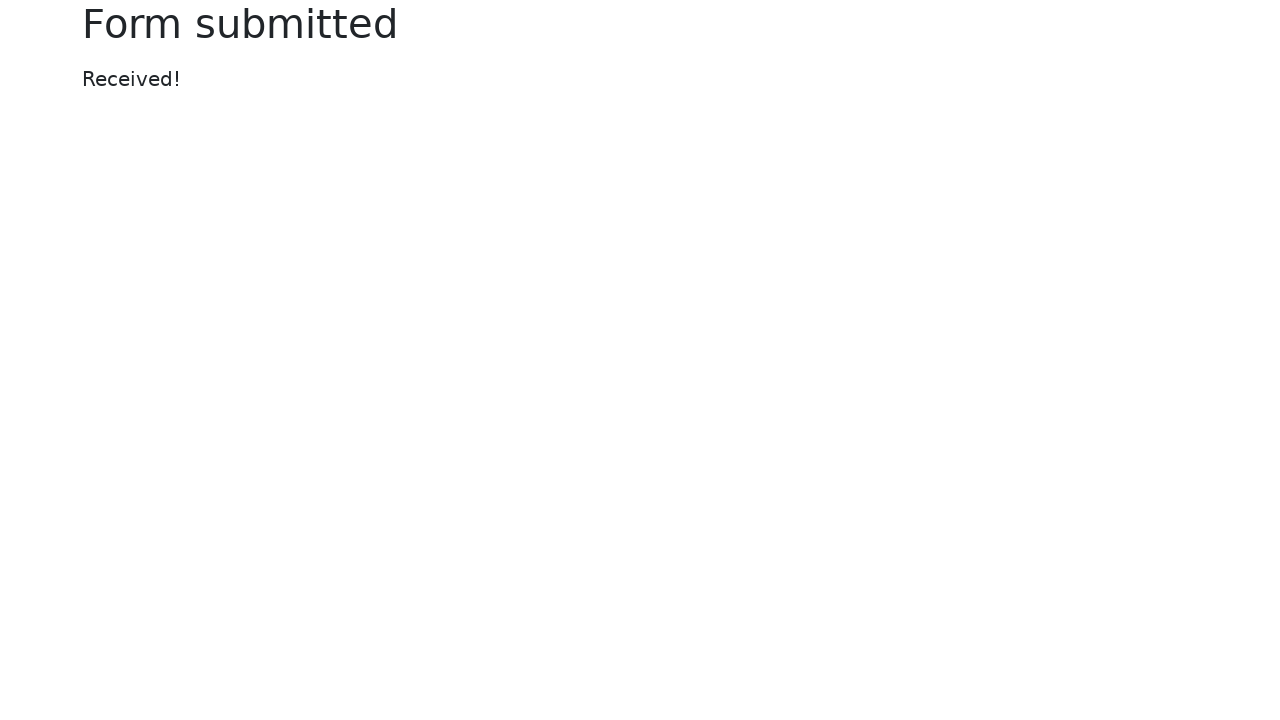

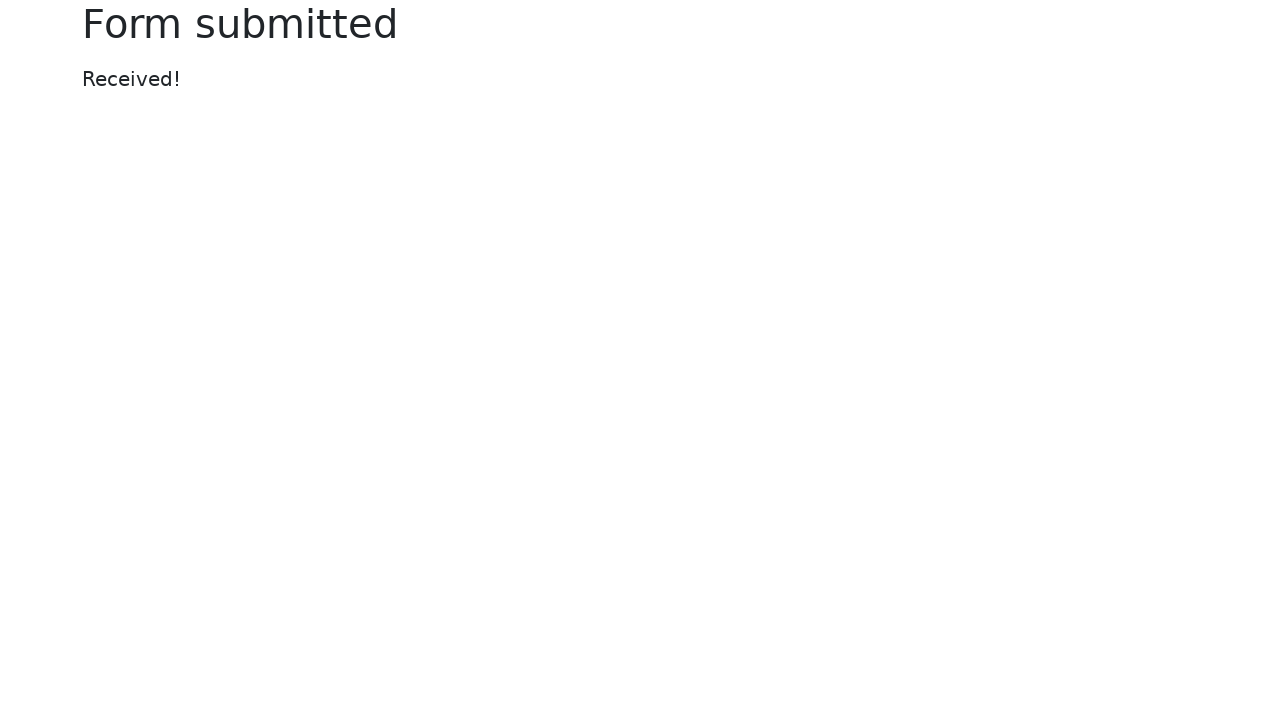